Navigates to the Selenium Java API documentation page and clicks on the "Index" link in the navigation frame

Starting URL: https://www.selenium.dev/selenium/docs/api/java/index.html?overview-summary.html

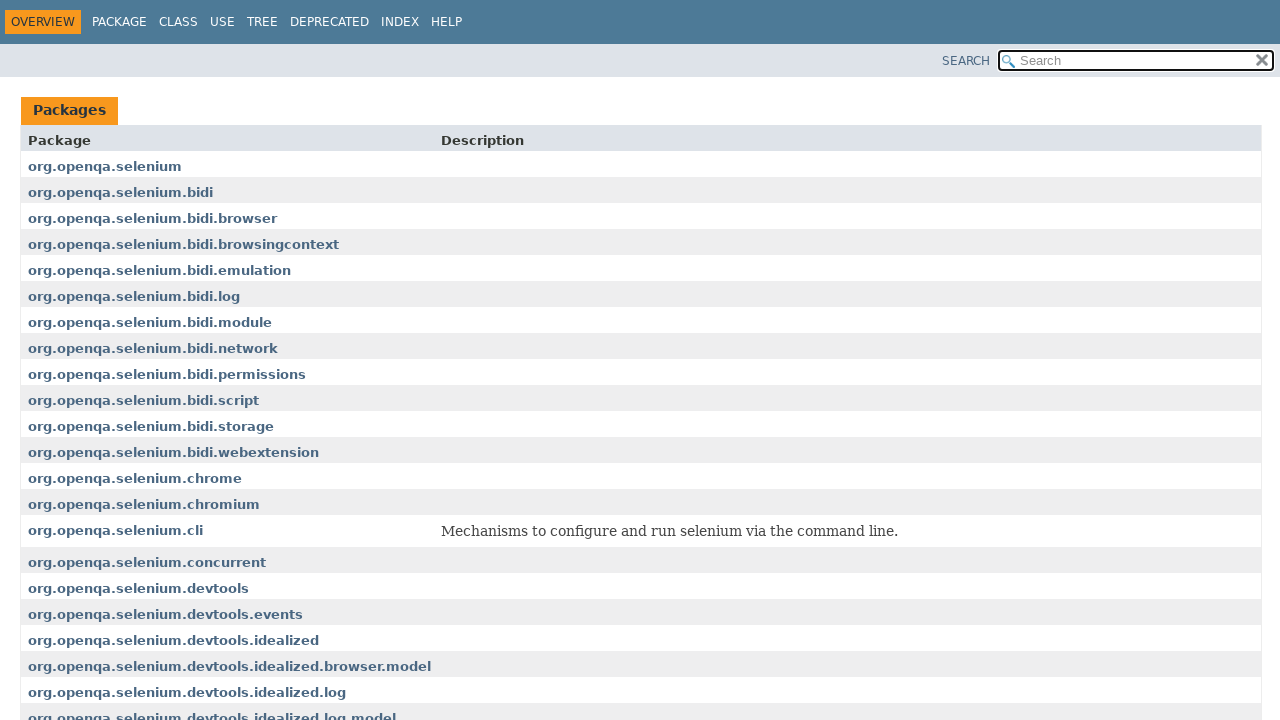

Navigated to Selenium Java API documentation page
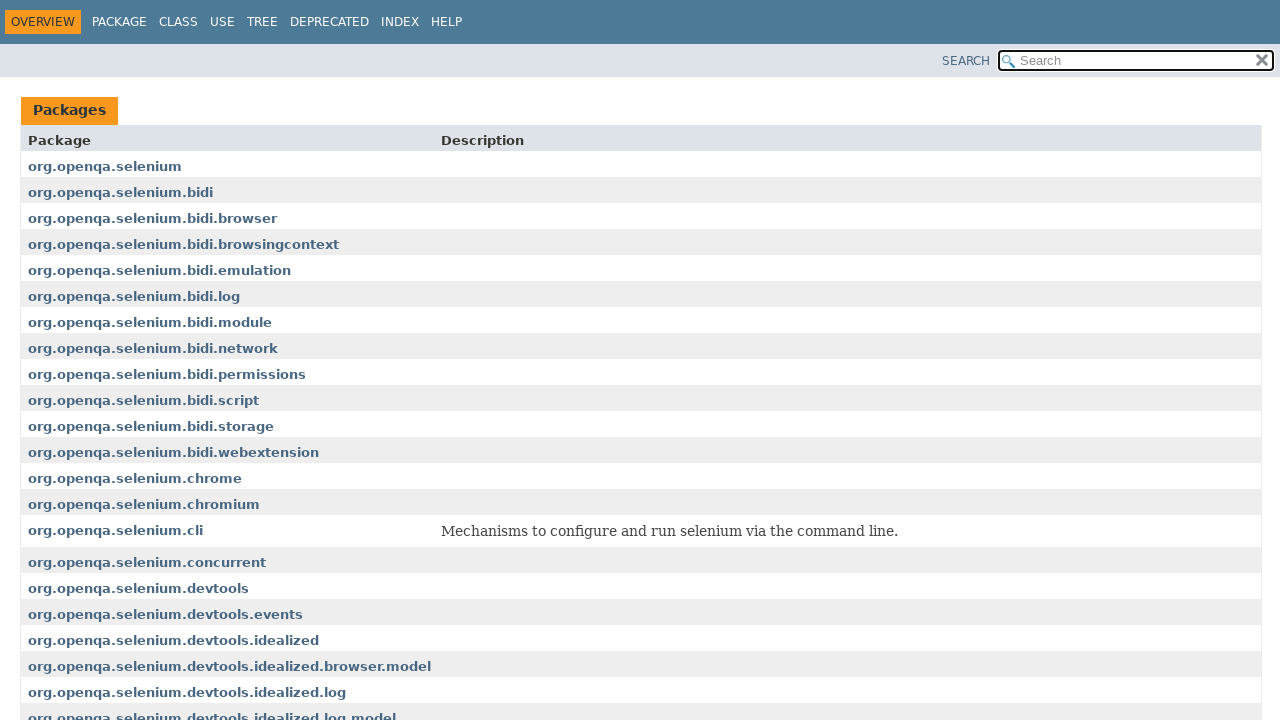

Clicked on the 'Index' link in the navigation frame at (400, 22) on xpath=(//a[text()='Index'])[1]
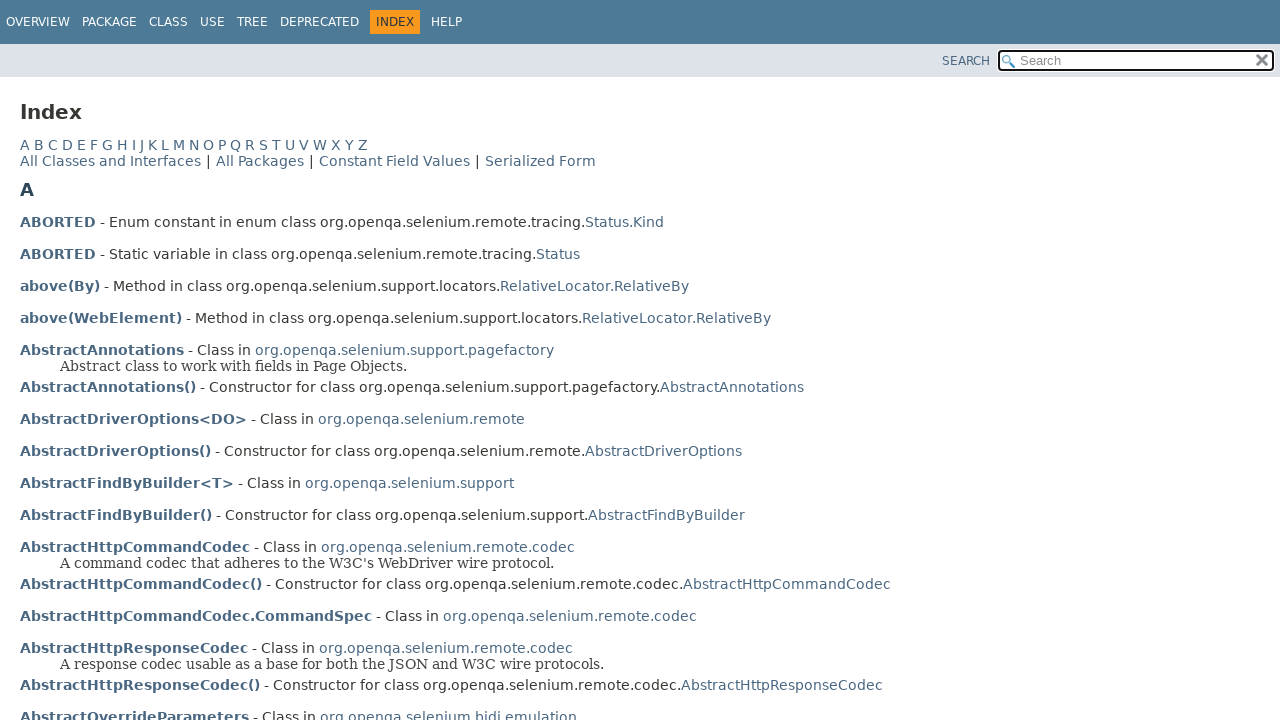

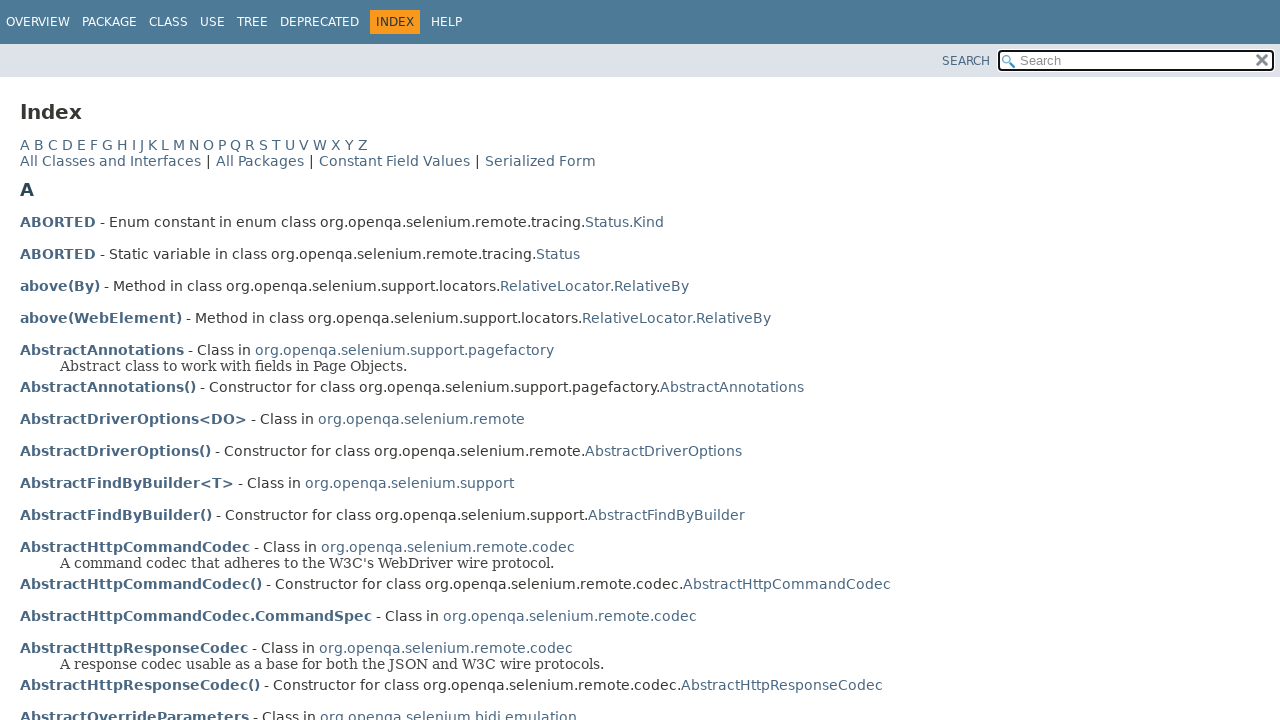